Tests clicking the full image button on a JPL Space page and verifies that the expanded image view loads correctly.

Starting URL: https://data-class-jpl-space.s3.amazonaws.com/JPL_Space/index.html

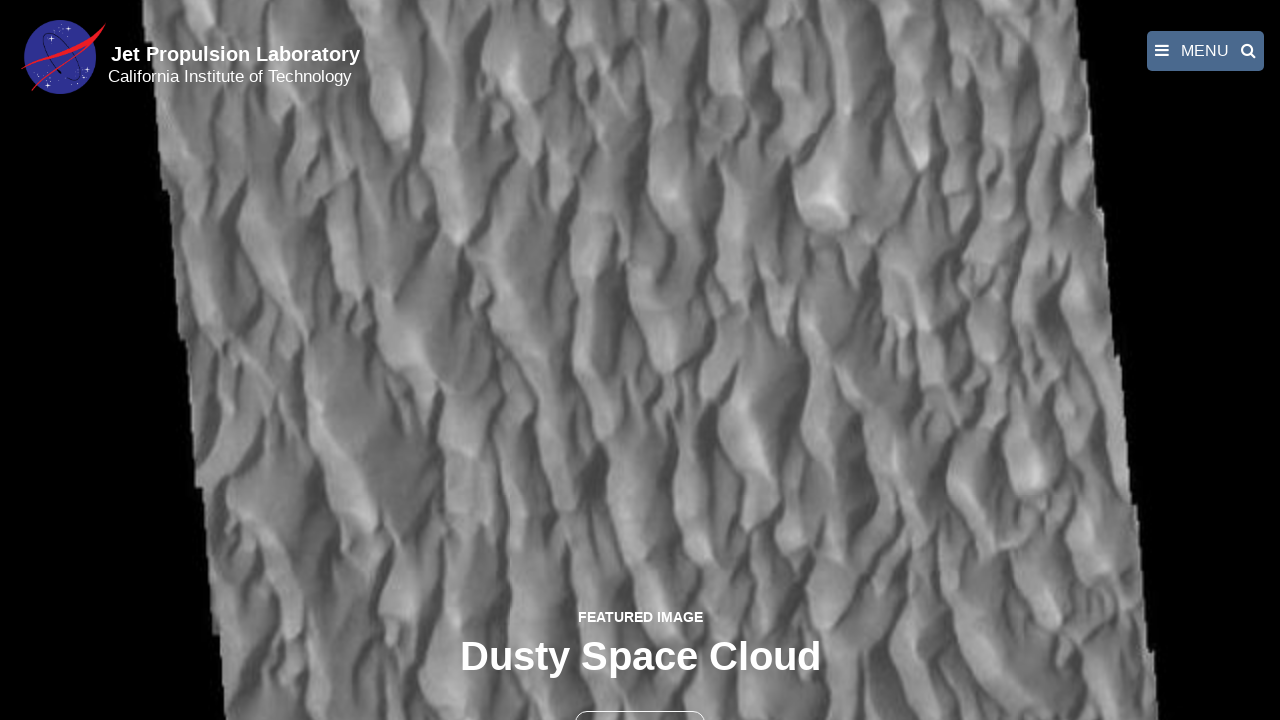

Clicked the full image button to expand featured image at (640, 699) on button >> nth=1
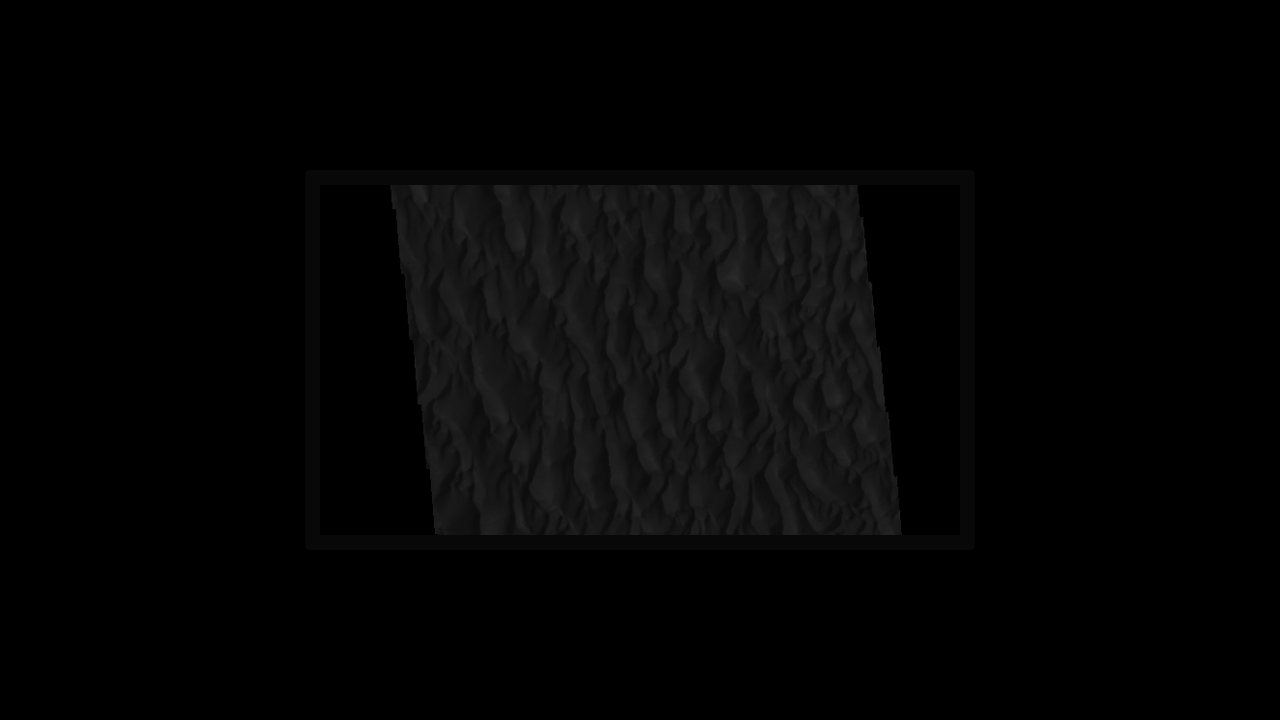

Expanded image view loaded with fancybox image element
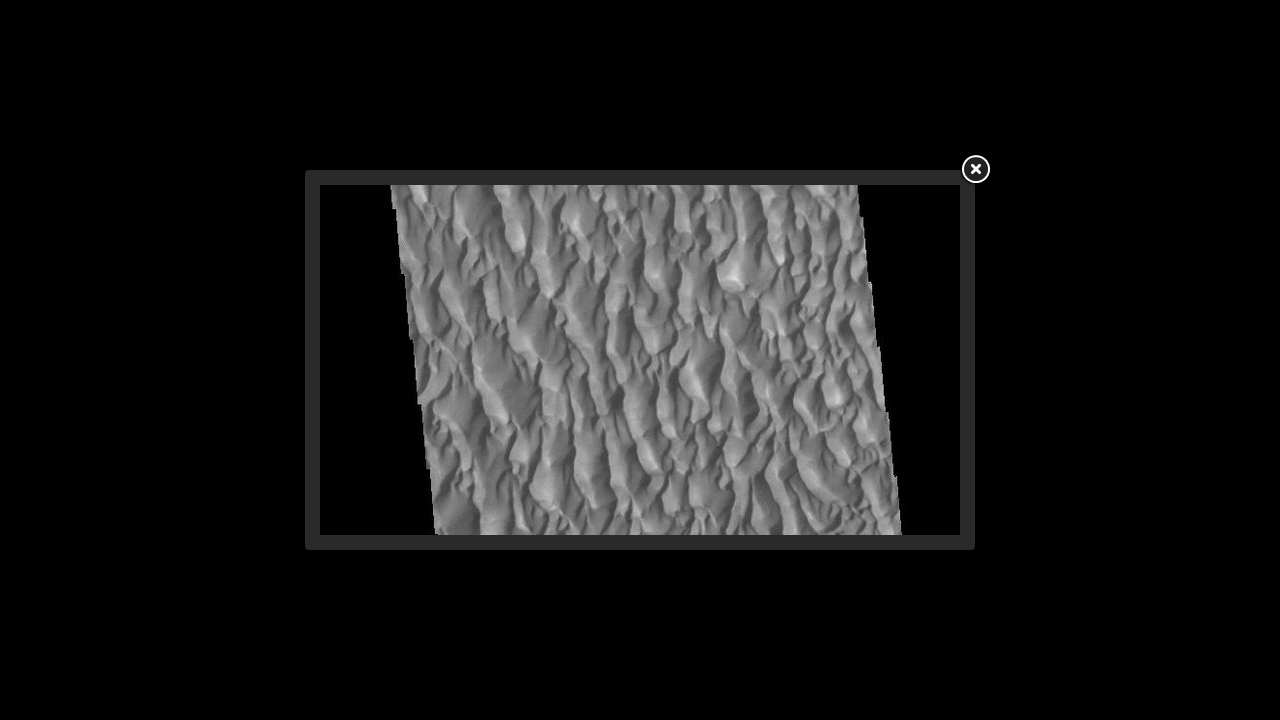

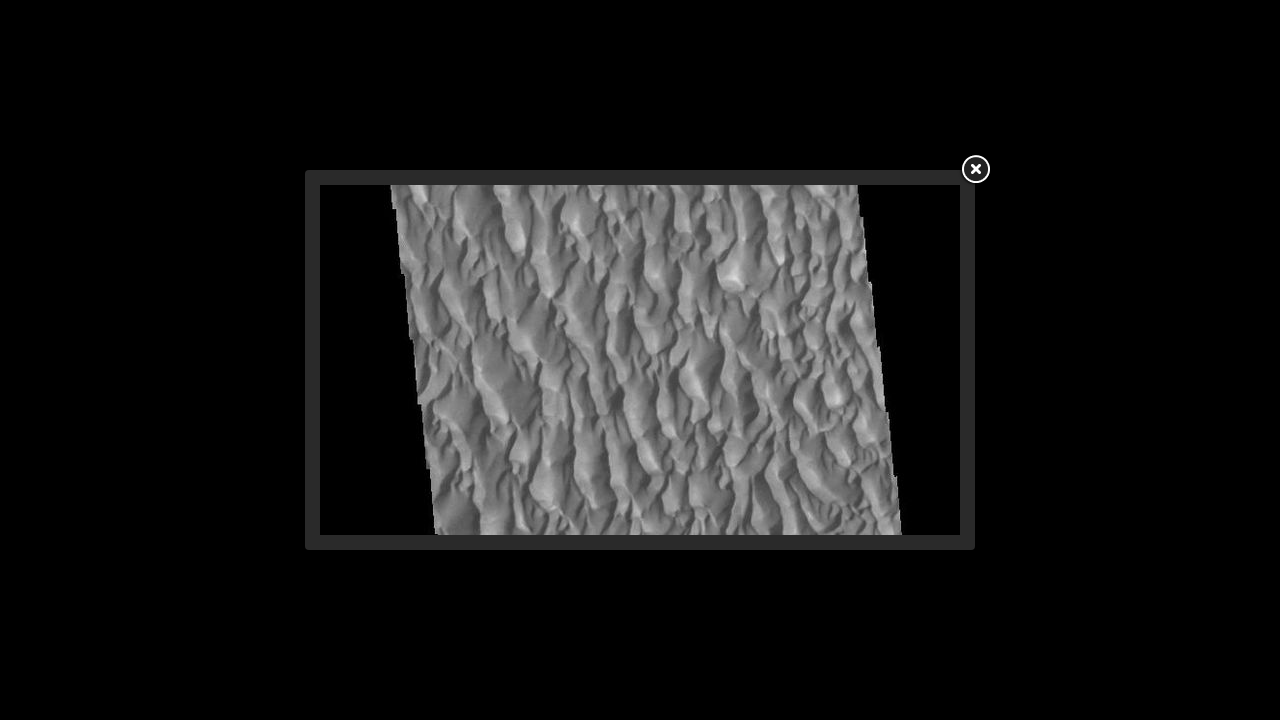